Tests that entering an empty string removes the todo item

Starting URL: https://demo.playwright.dev/todomvc

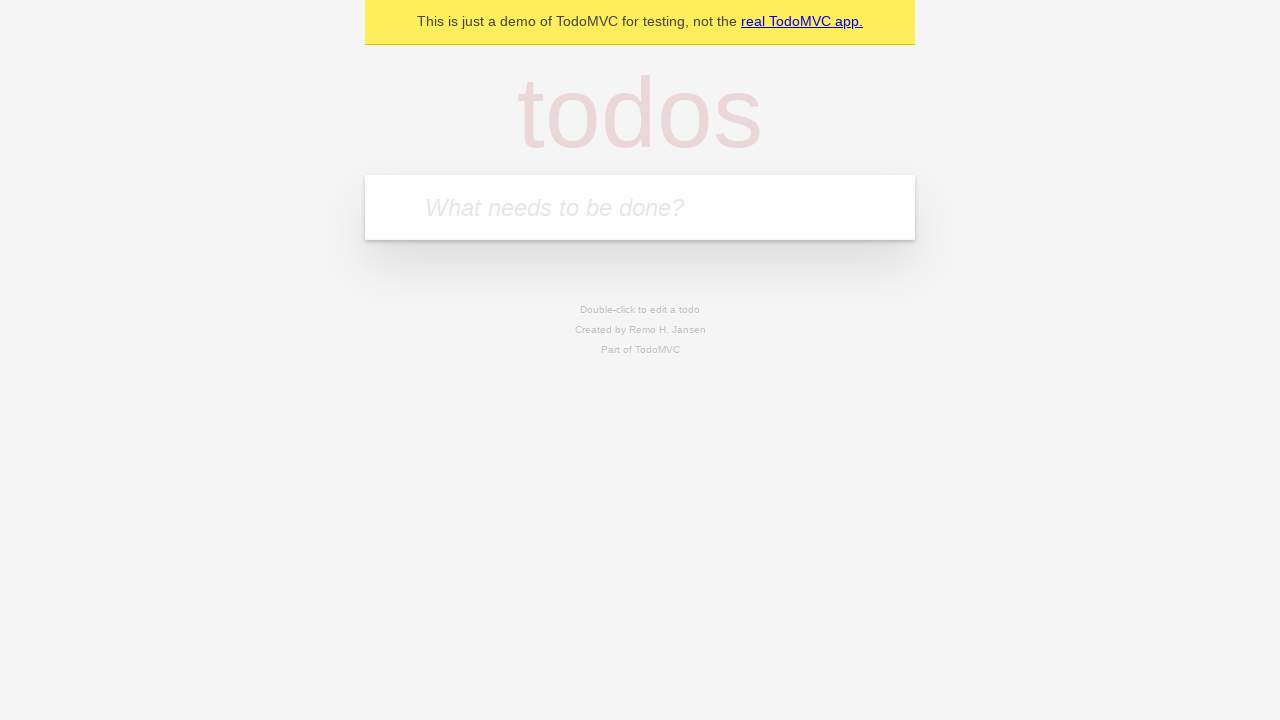

Filled todo input with 'buy some cheese' on internal:attr=[placeholder="What needs to be done?"i]
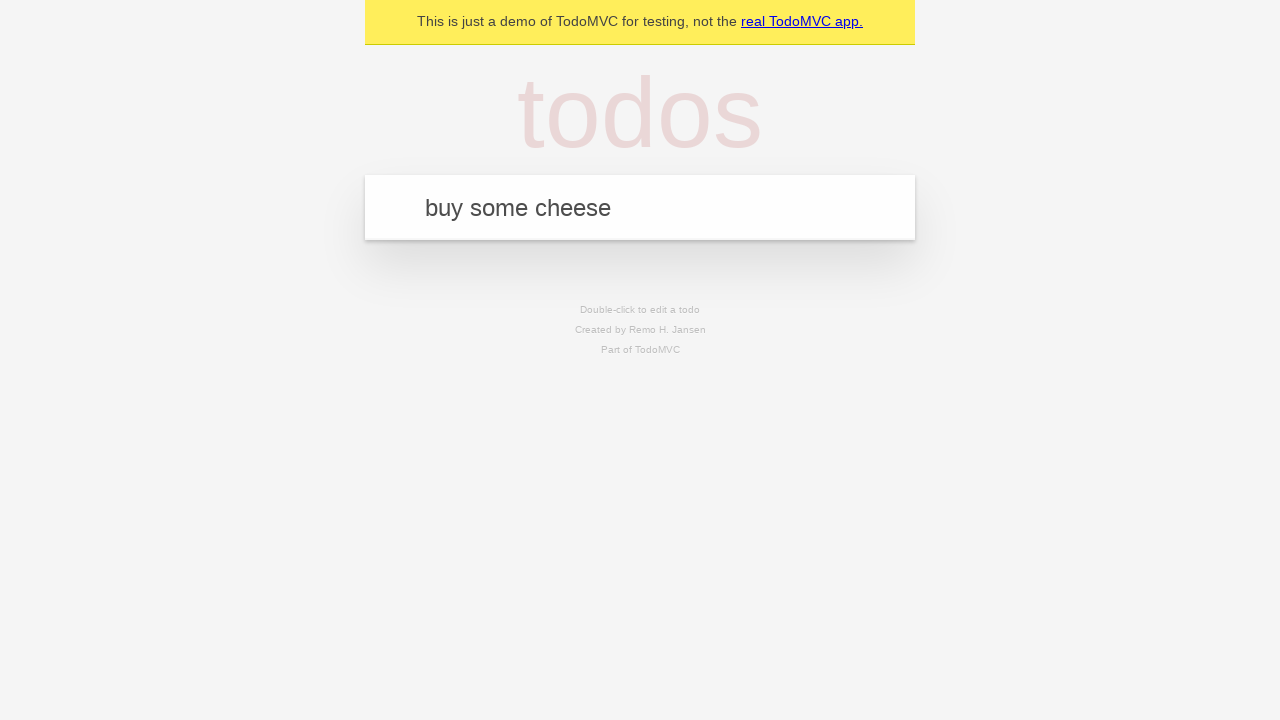

Pressed Enter to create first todo item on internal:attr=[placeholder="What needs to be done?"i]
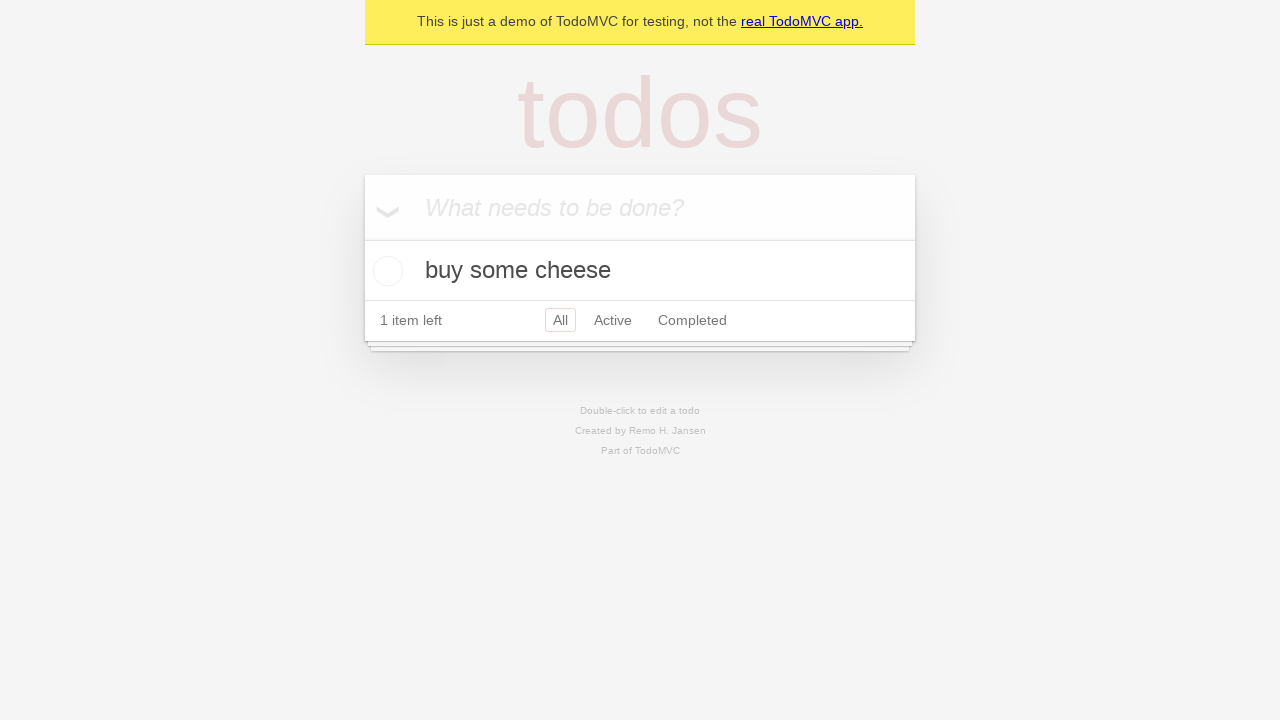

Filled todo input with 'feed the cat' on internal:attr=[placeholder="What needs to be done?"i]
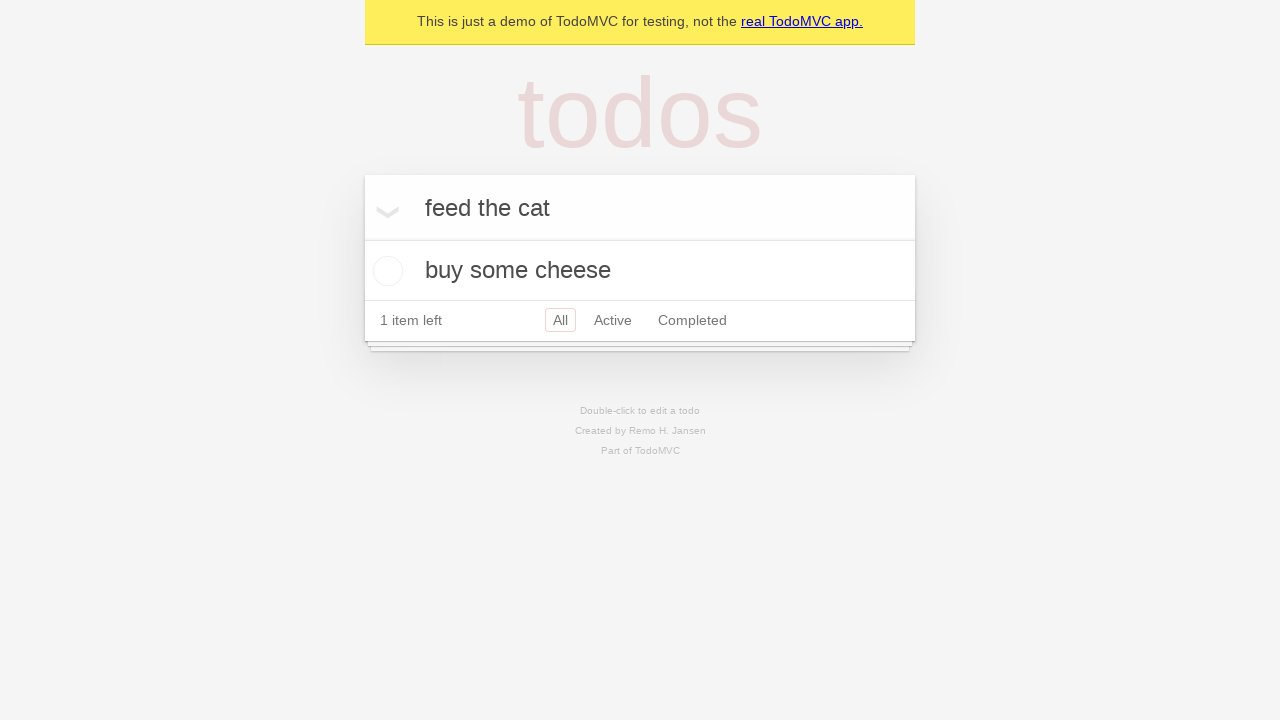

Pressed Enter to create second todo item on internal:attr=[placeholder="What needs to be done?"i]
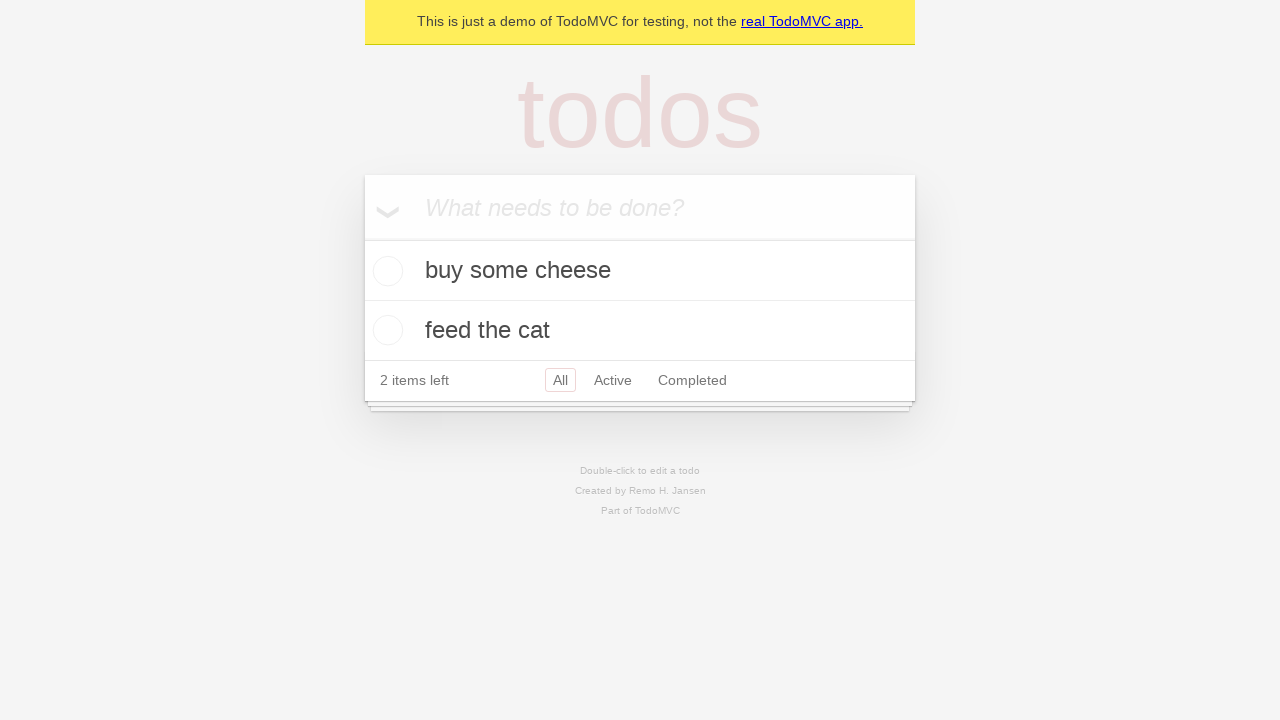

Filled todo input with 'book a doctors appointment' on internal:attr=[placeholder="What needs to be done?"i]
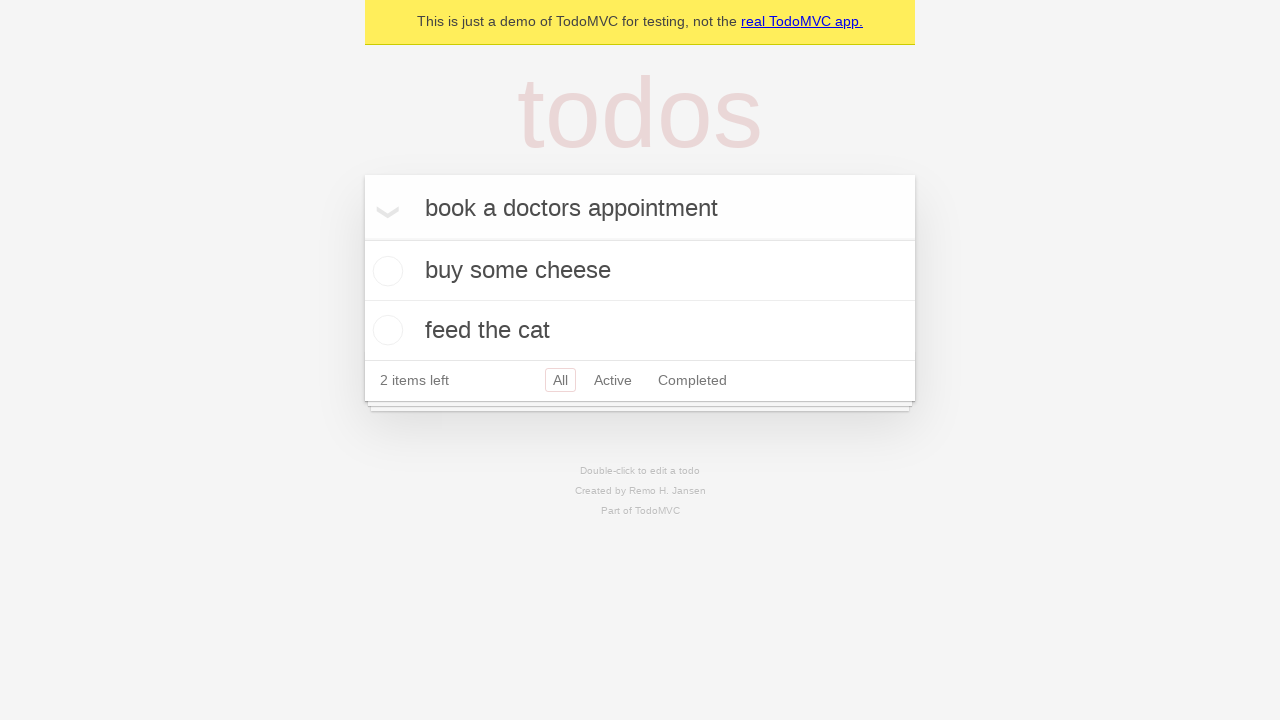

Pressed Enter to create third todo item on internal:attr=[placeholder="What needs to be done?"i]
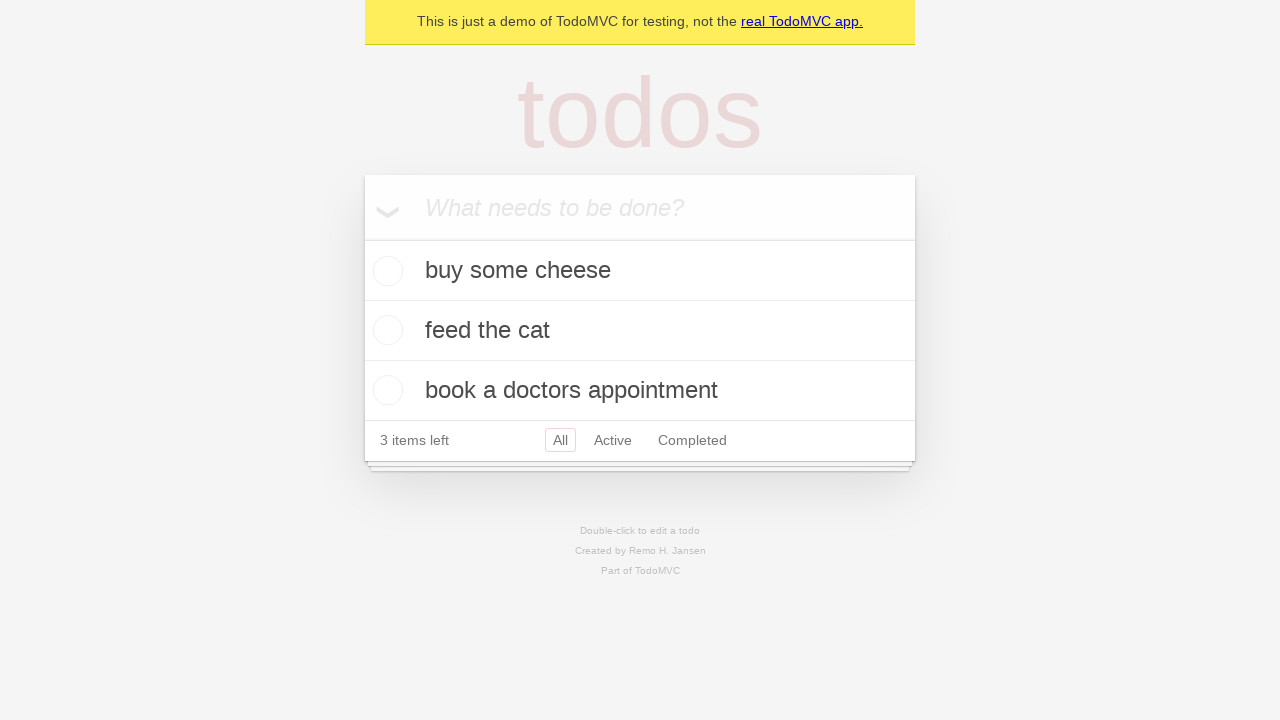

Double-clicked second todo item to enter edit mode at (640, 331) on internal:testid=[data-testid="todo-item"s] >> nth=1
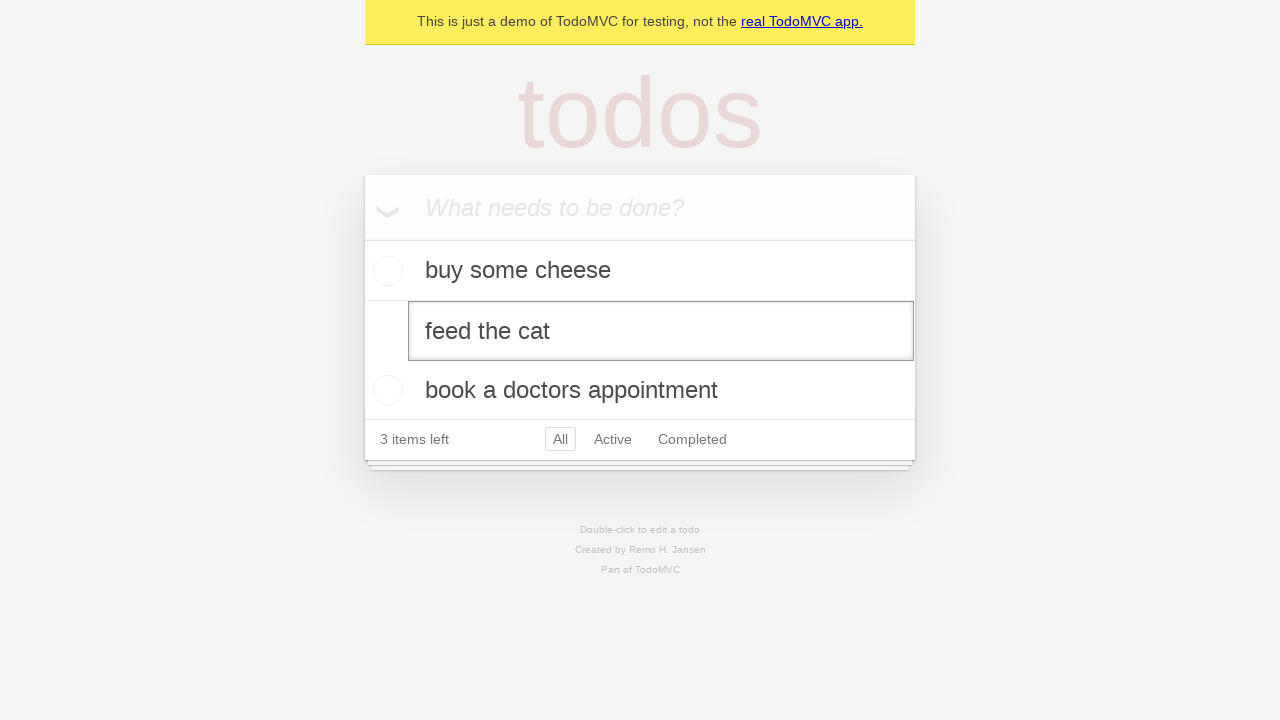

Cleared the text in the edit field on internal:testid=[data-testid="todo-item"s] >> nth=1 >> internal:role=textbox[nam
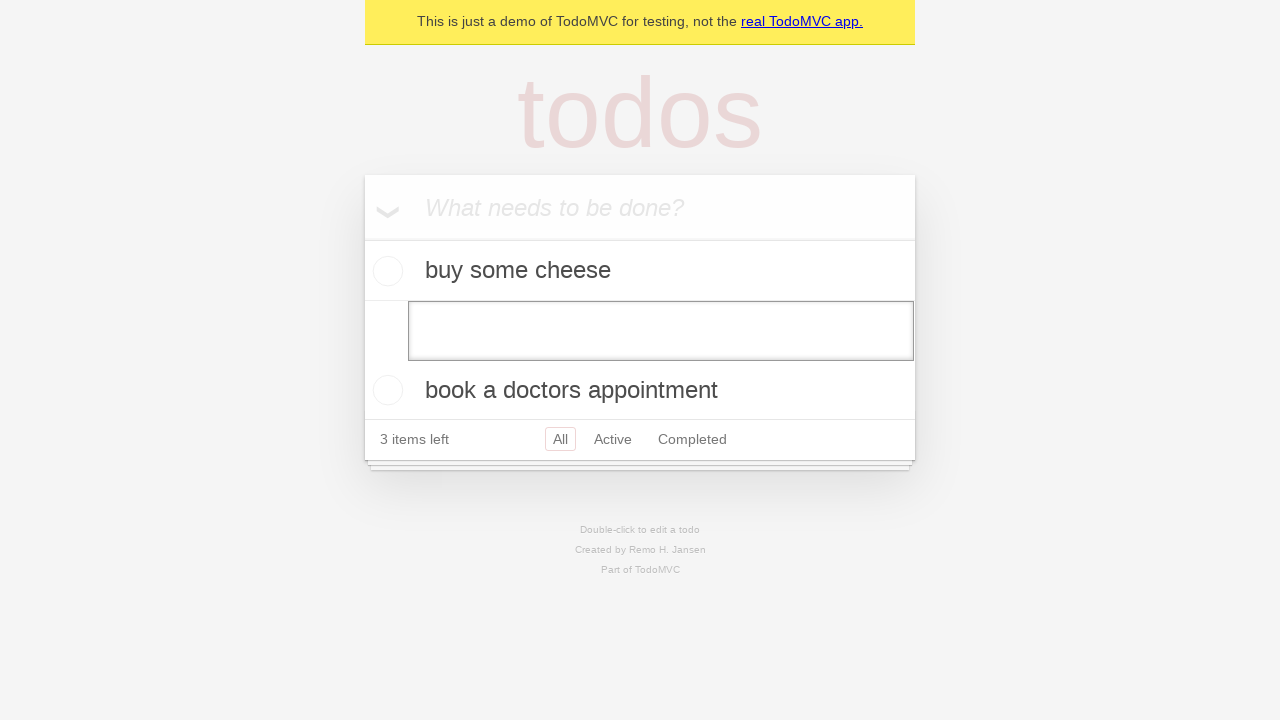

Pressed Enter to confirm empty string, removing the todo item on internal:testid=[data-testid="todo-item"s] >> nth=1 >> internal:role=textbox[nam
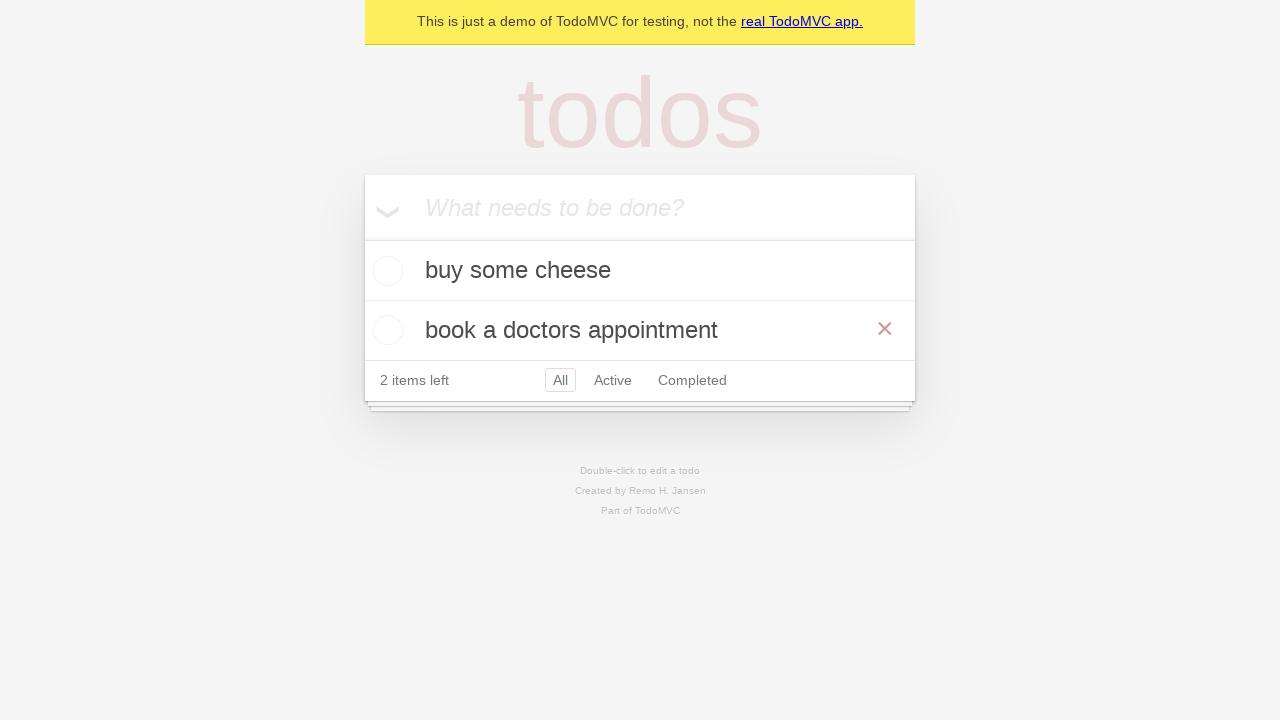

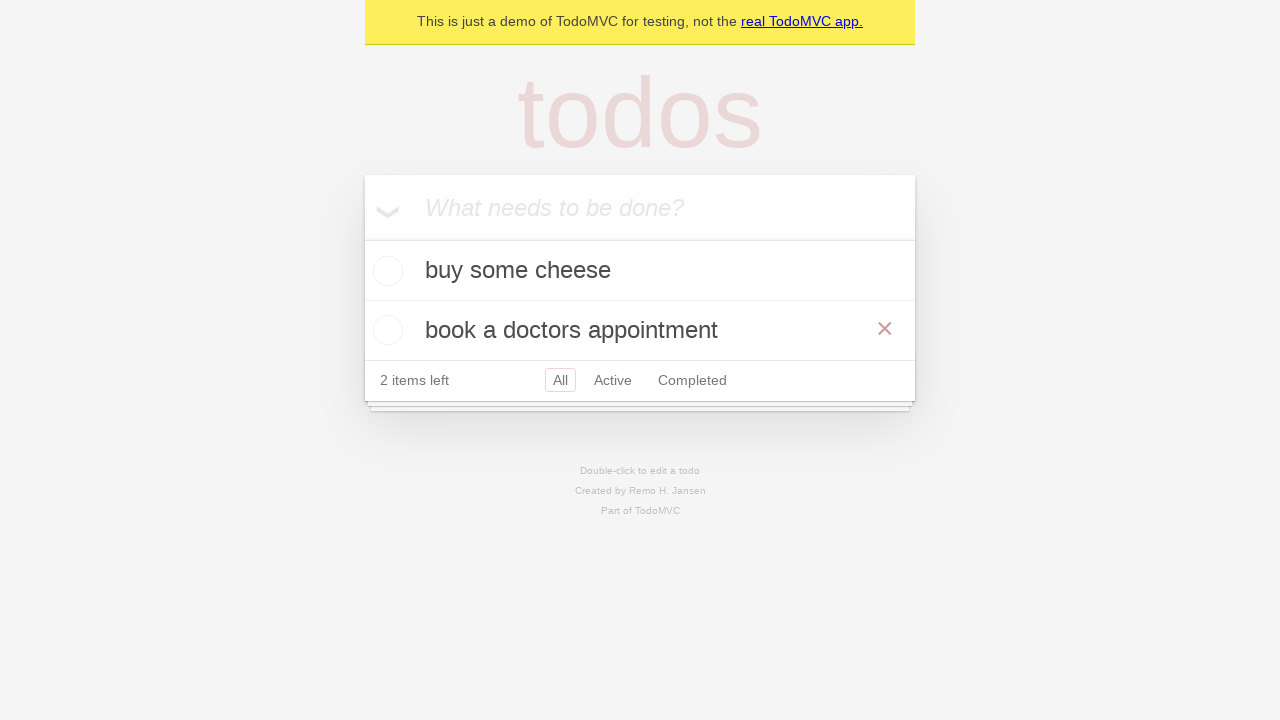